Tests alert popup handling by triggering an alert and dismissing it

Starting URL: https://demo.automationtesting.in/Alerts.html

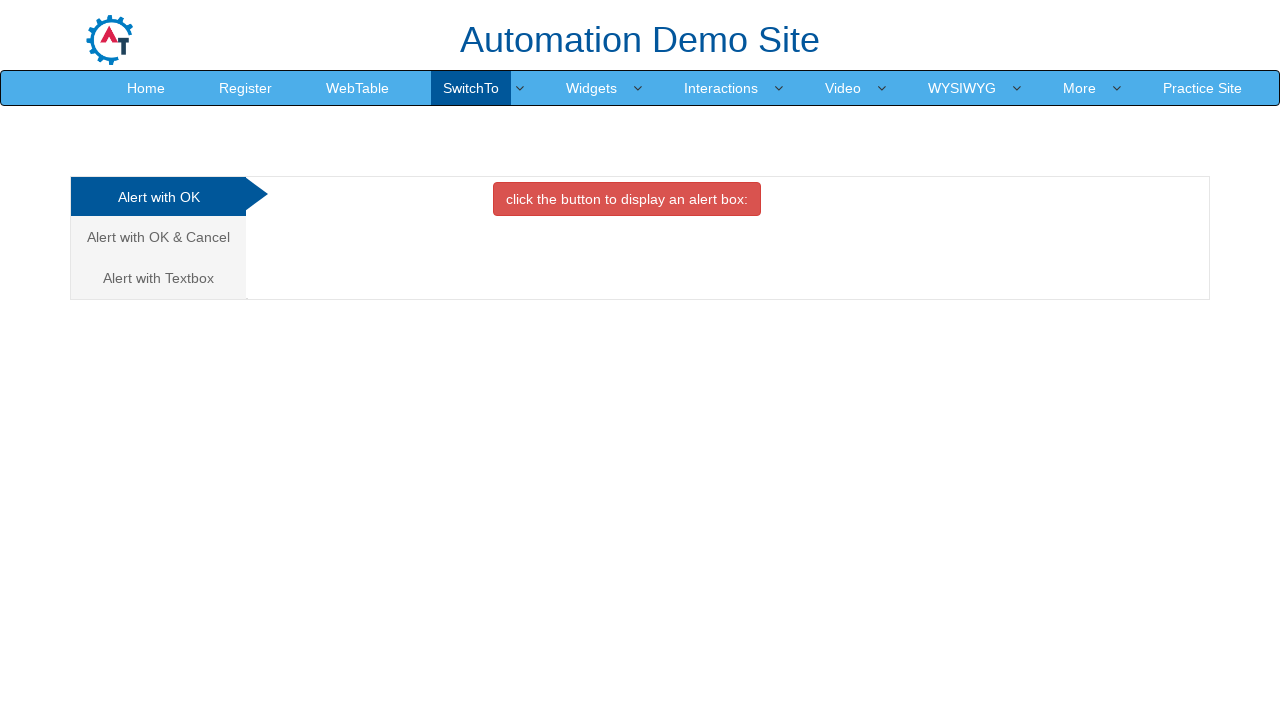

Clicked button to trigger alert popup at (627, 199) on xpath=//button[@class='btn btn-danger']
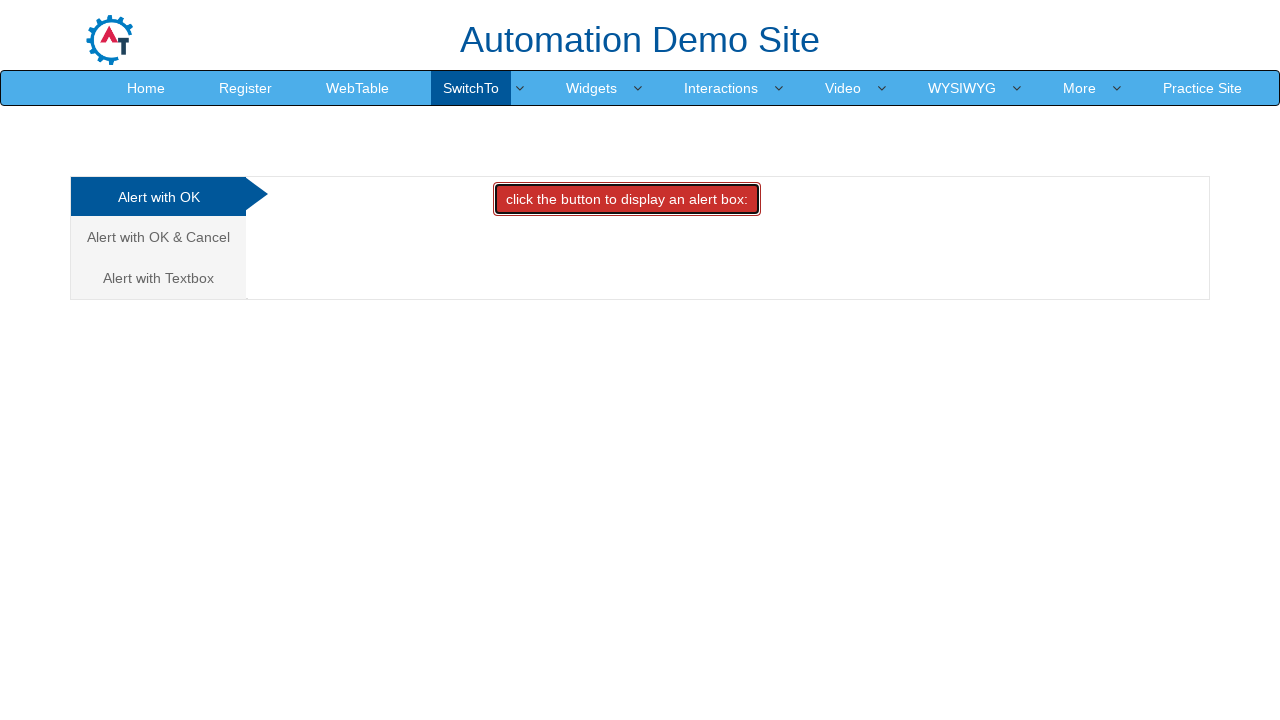

Set up dialog handler to dismiss alerts
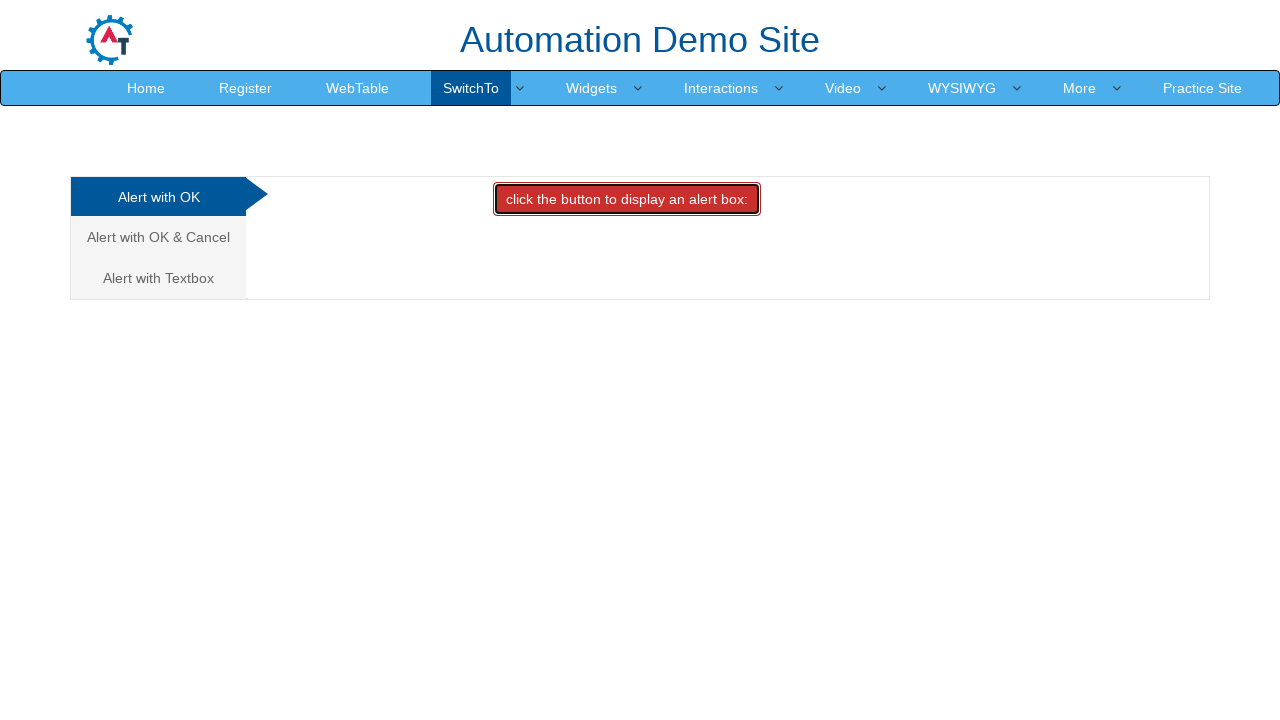

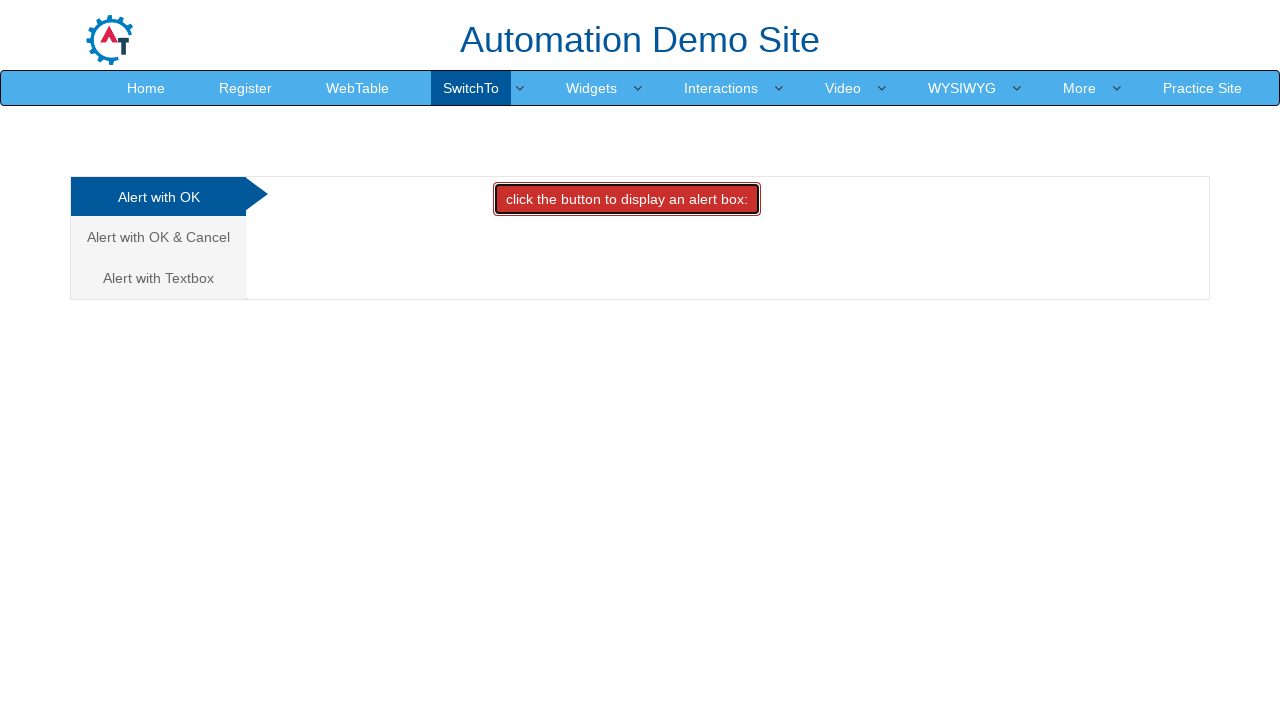